Tests form validation by filling out a form with various fields, leaving the zip code empty, and verifying that the zip code field is highlighted in red while other fields are highlighted in green after submission

Starting URL: https://bonigarcia.dev/selenium-webdriver-java/data-types.html

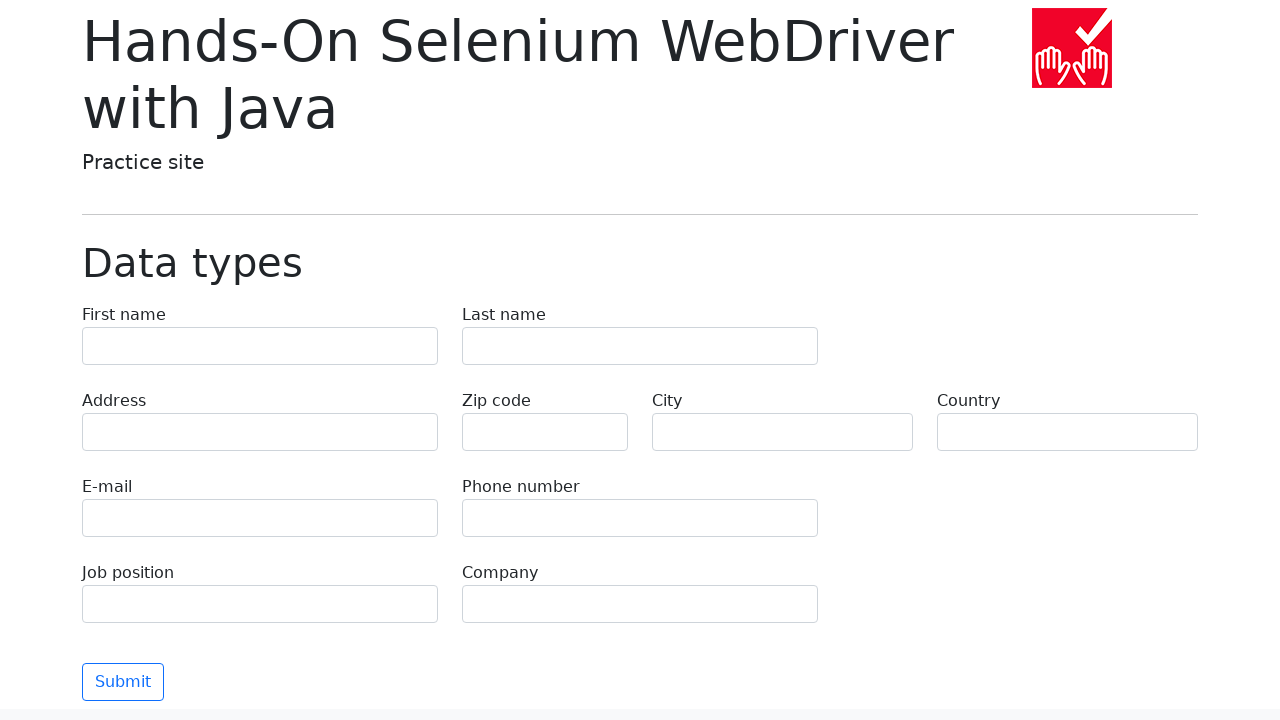

Filled first name field with 'Иван' on [name=first-name]
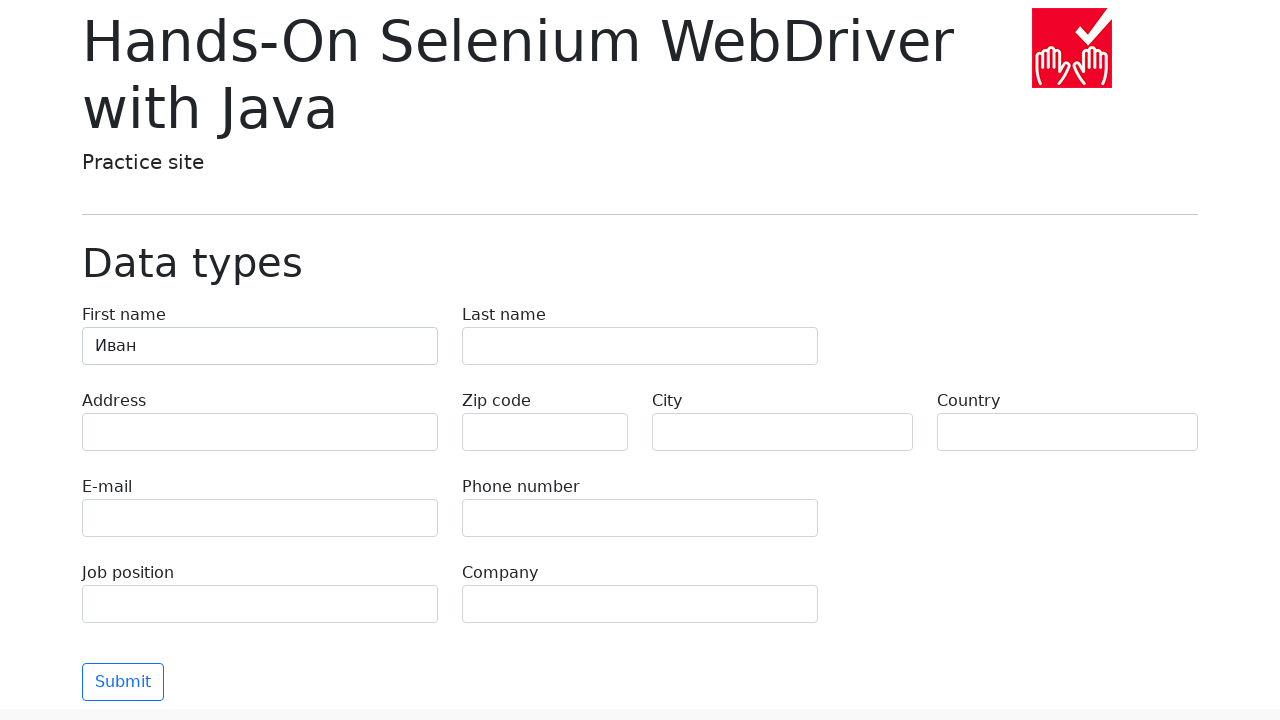

Filled last name field with 'Петров' on [name=last-name]
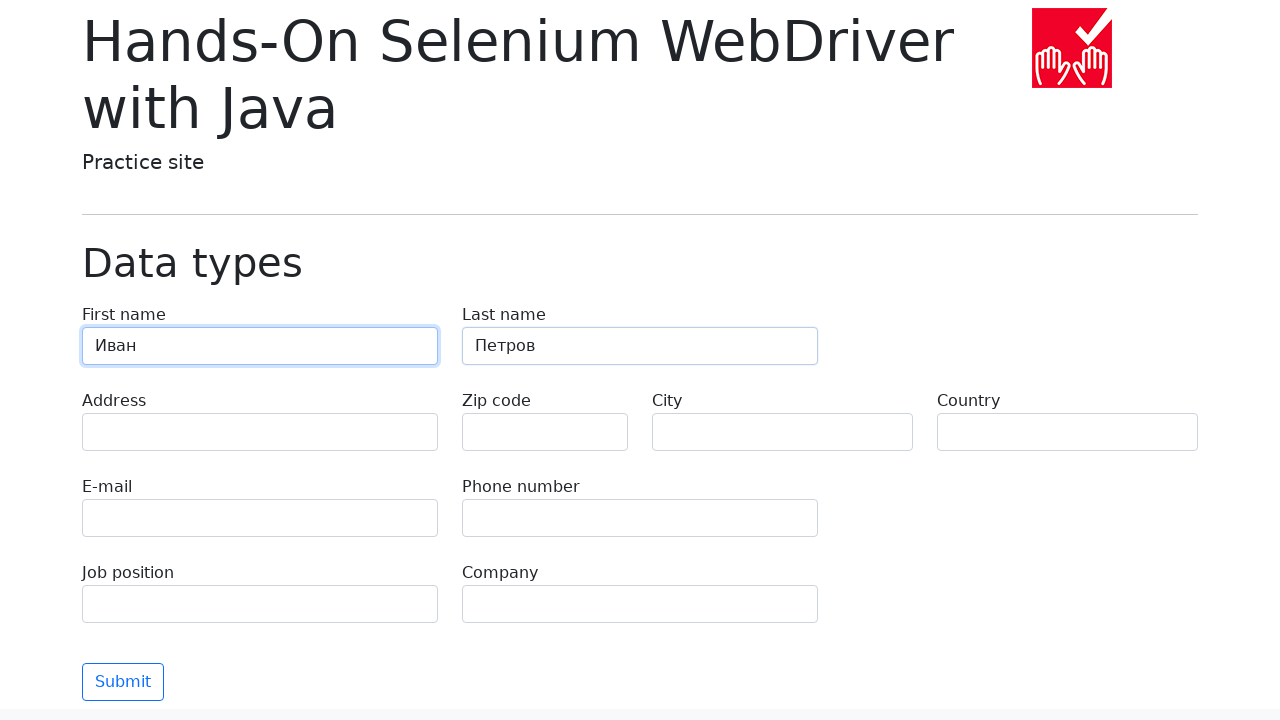

Filled address field with 'Ленина, 55-3' on [name=address]
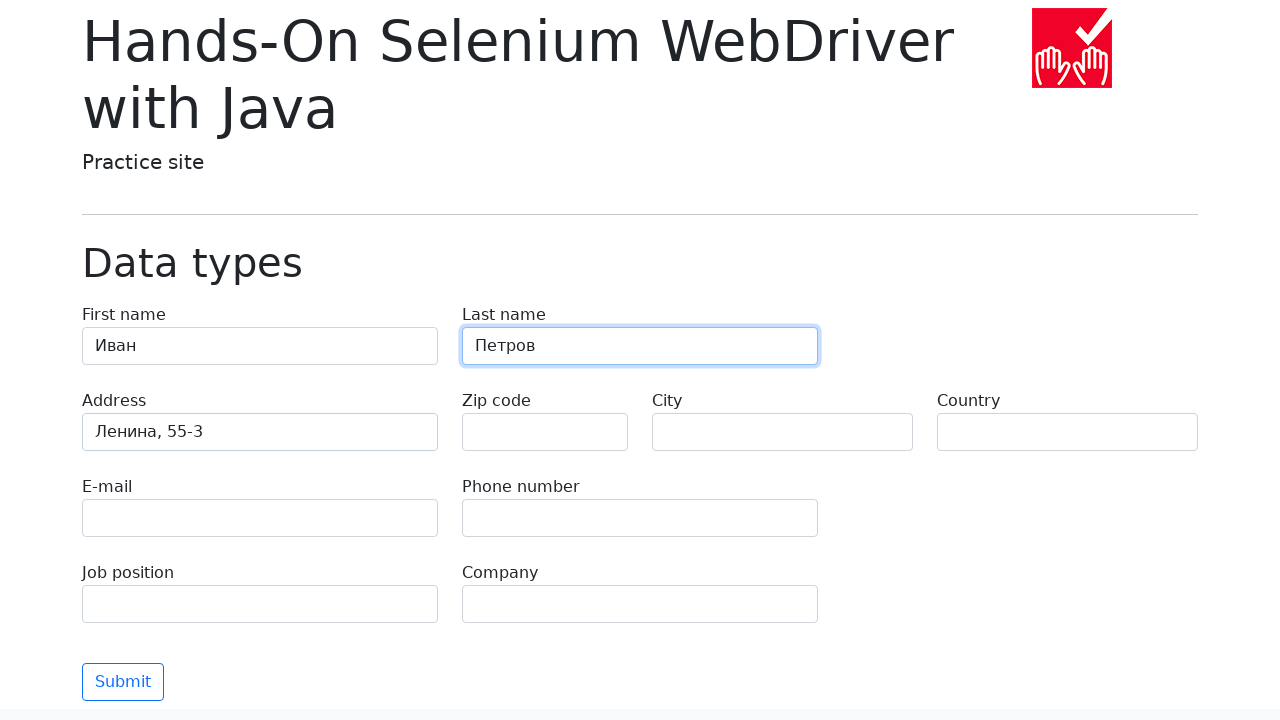

Left zip code field empty intentionally on [name=zip-code]
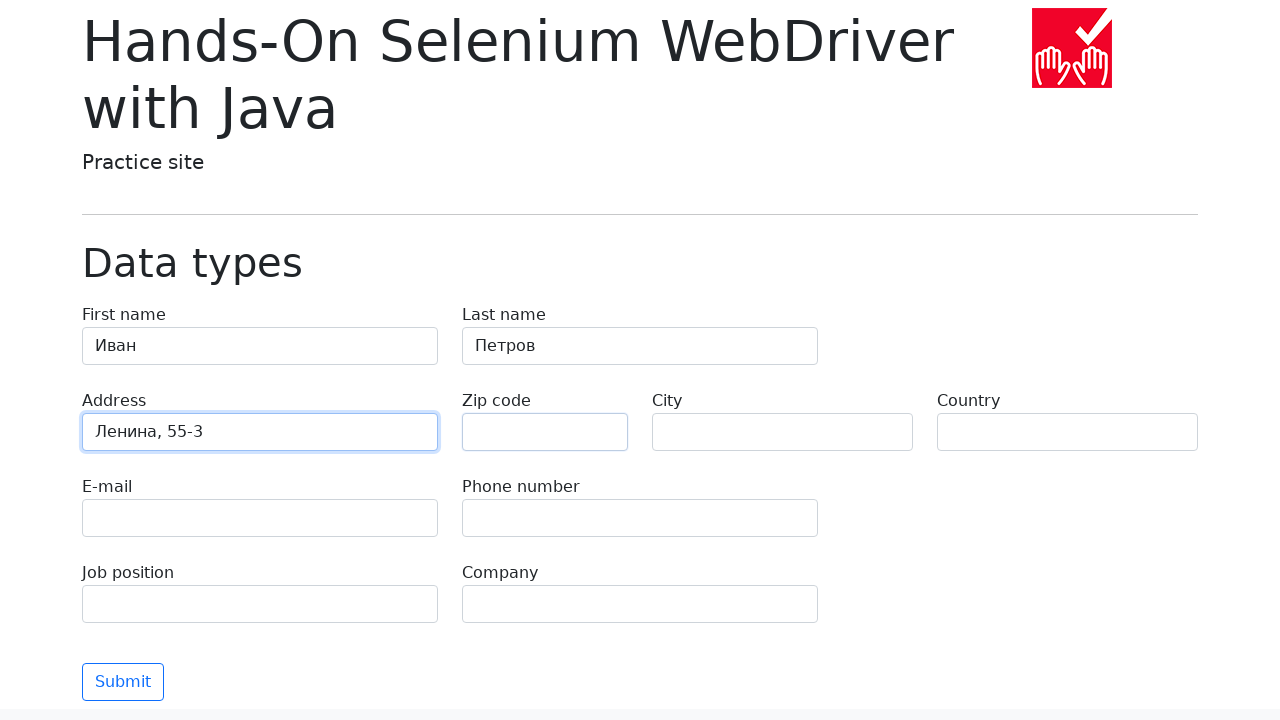

Filled city field with 'Москва' on [name=city]
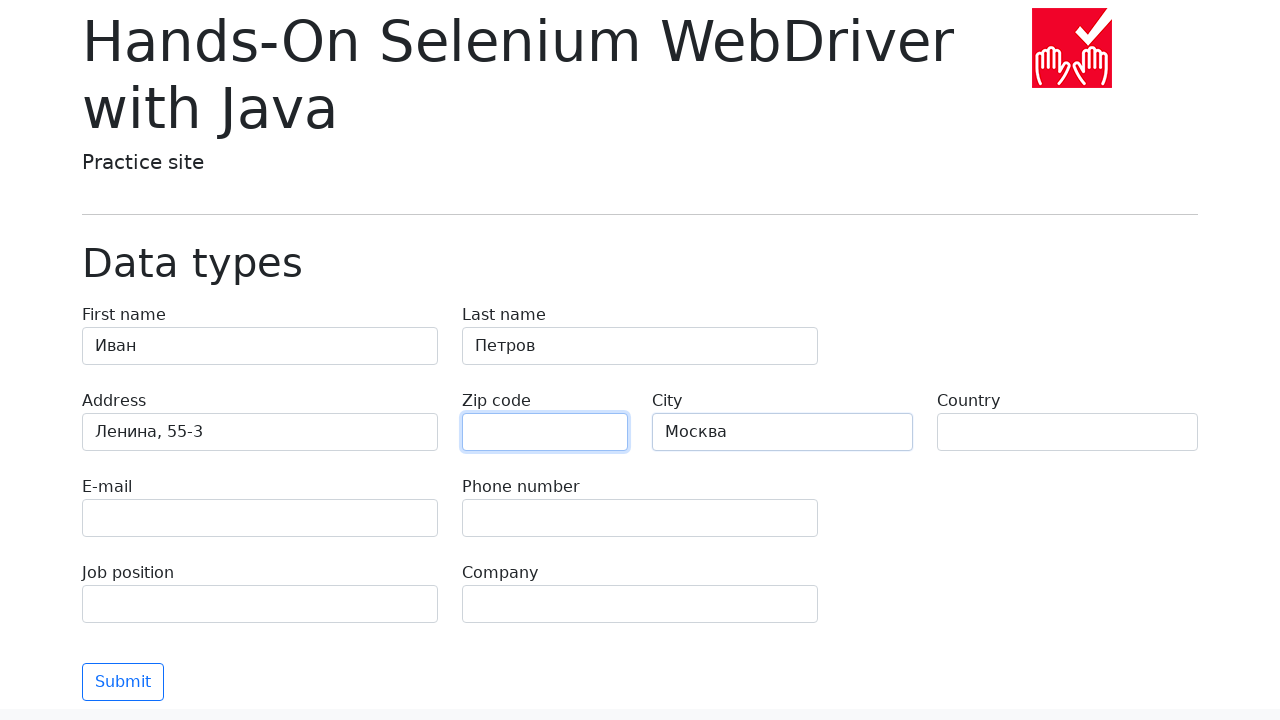

Filled country field with 'Россия' on [name=country]
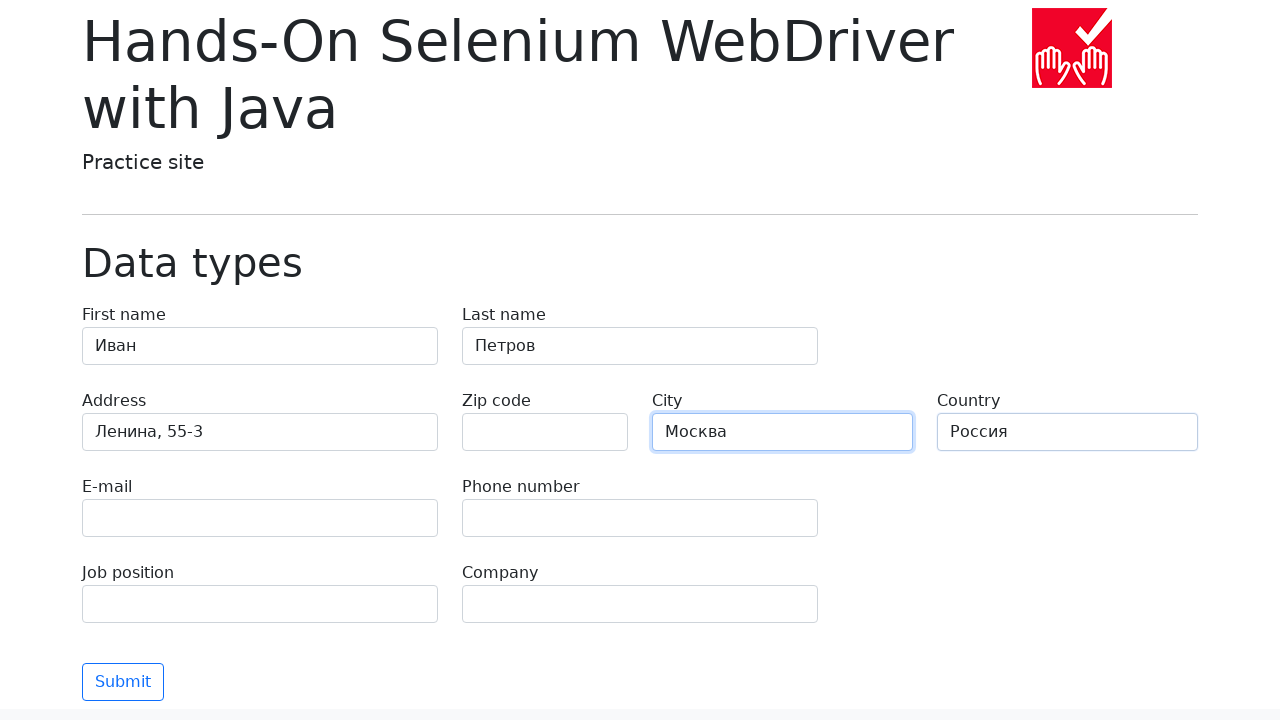

Filled email field with 'test@skypro.com' on [name=e-mail]
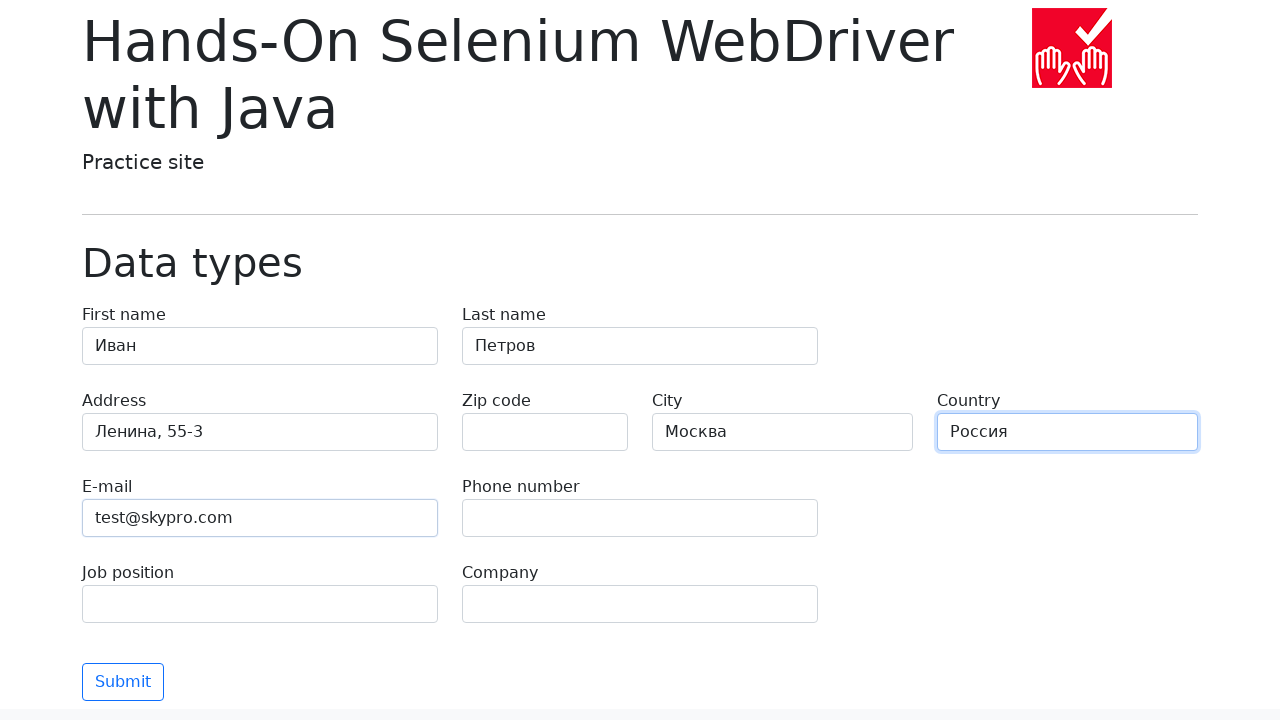

Filled phone field with '+7985899998787' on [name=phone]
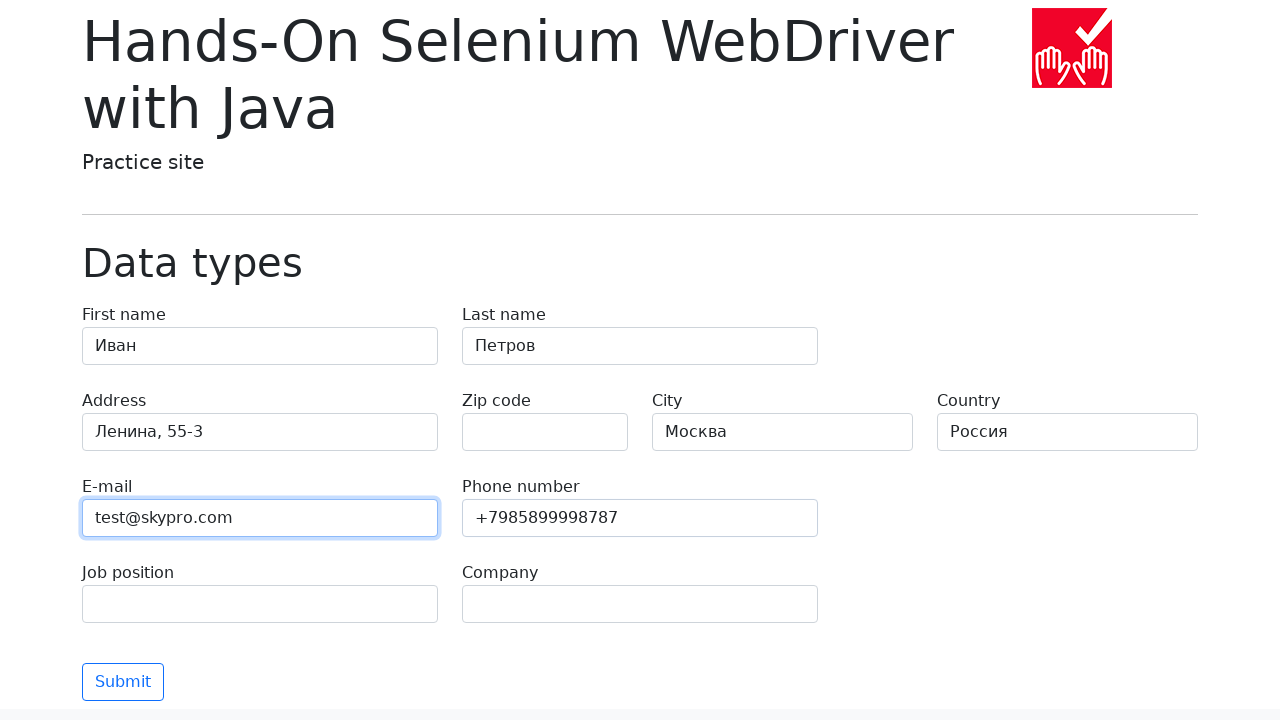

Filled job position field with 'QA' on [name=job-position]
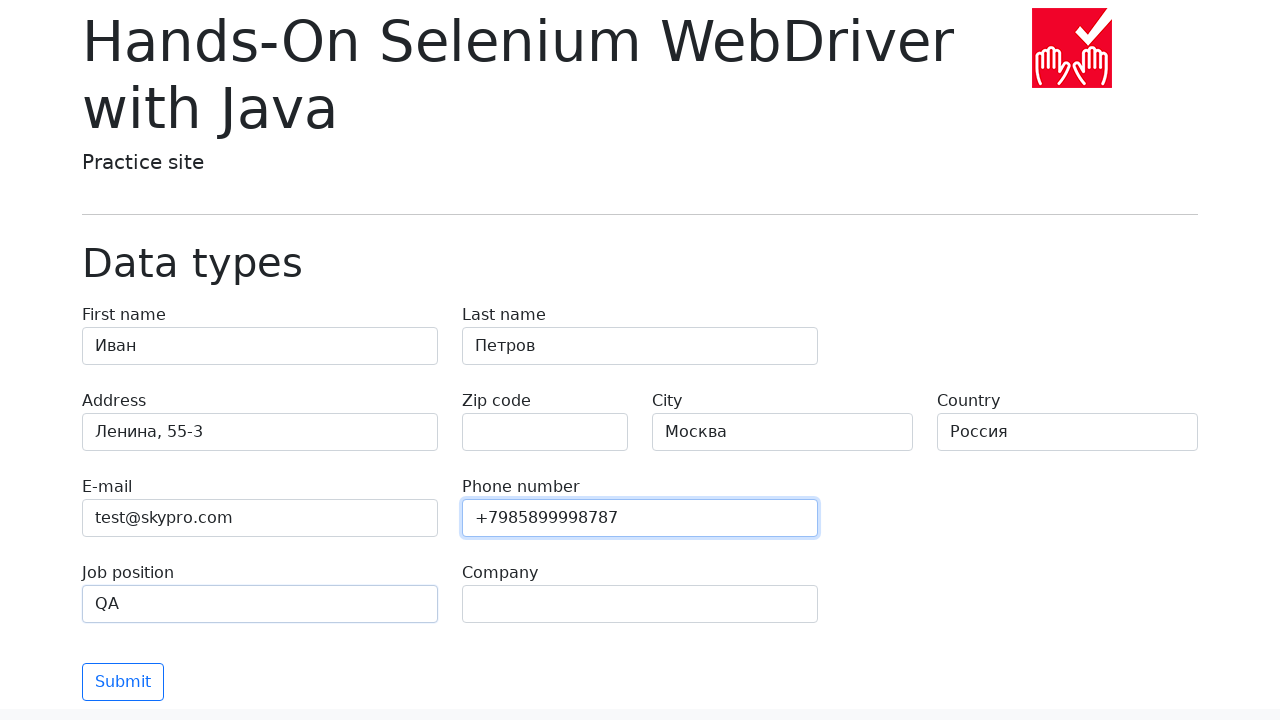

Filled company field with 'SkyPro' on [name=company]
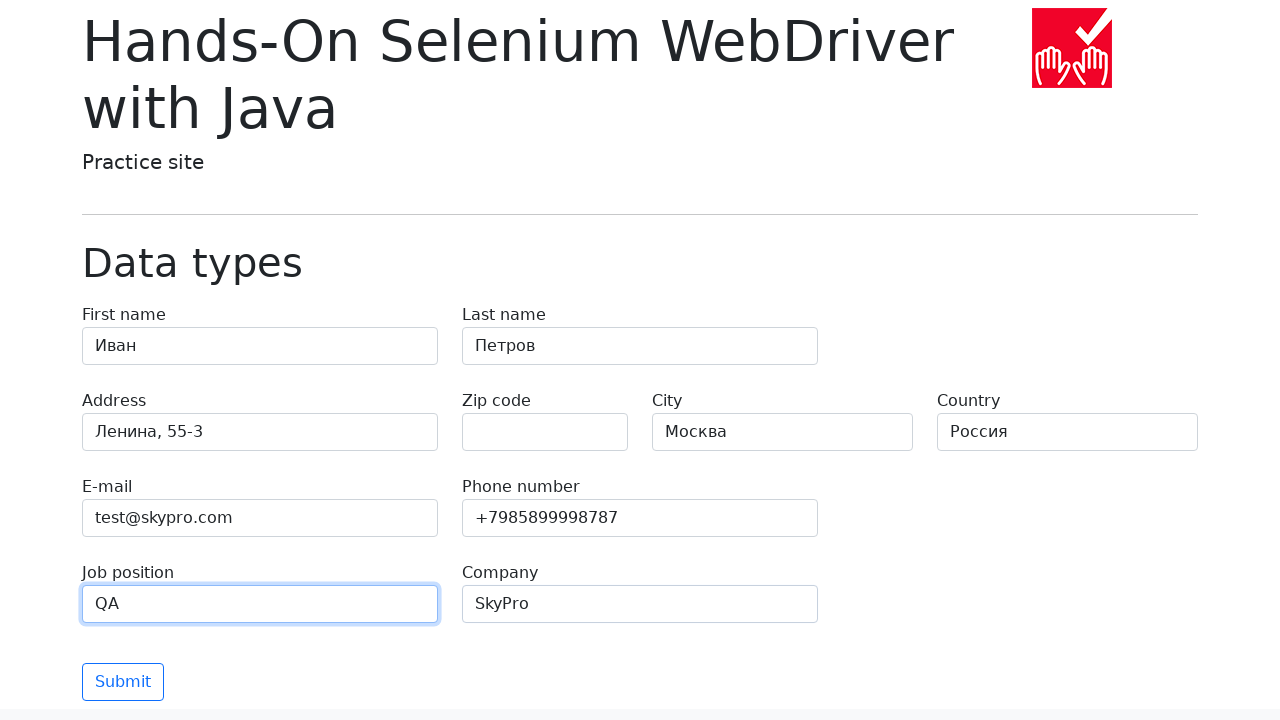

Clicked submit button to validate form at (123, 682) on [type=submit]
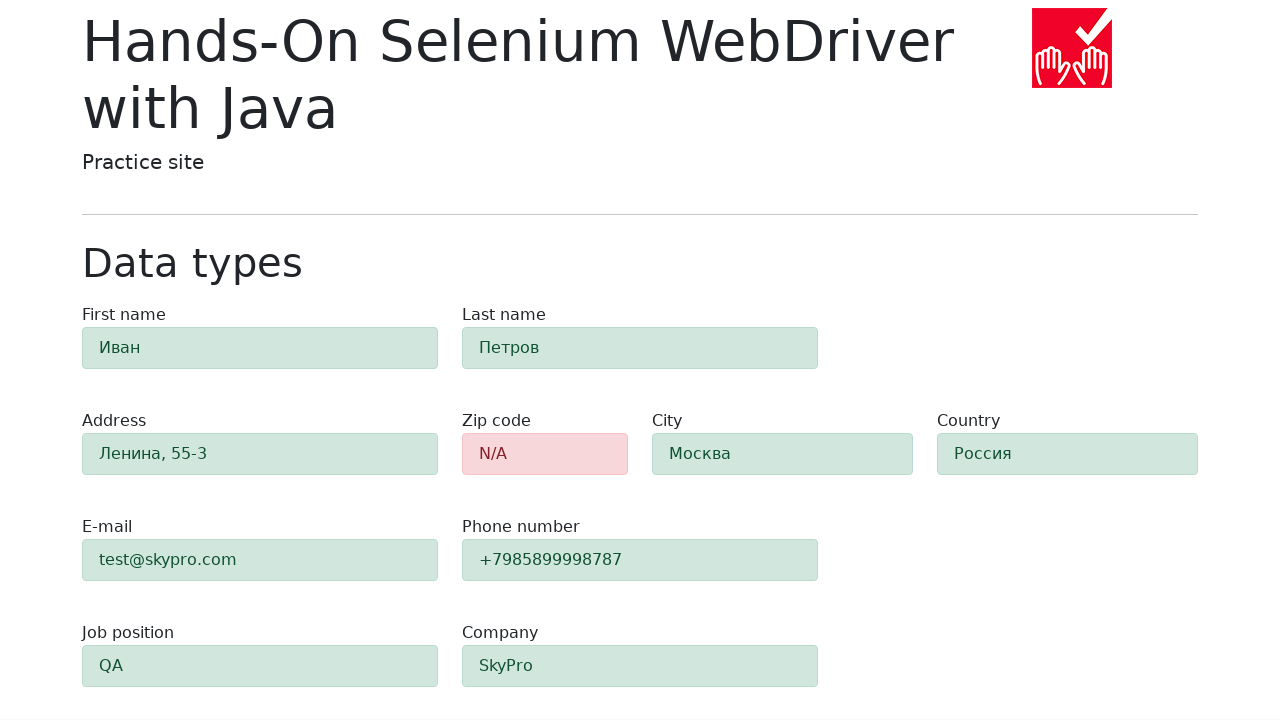

Waited 3 seconds for form validation to complete
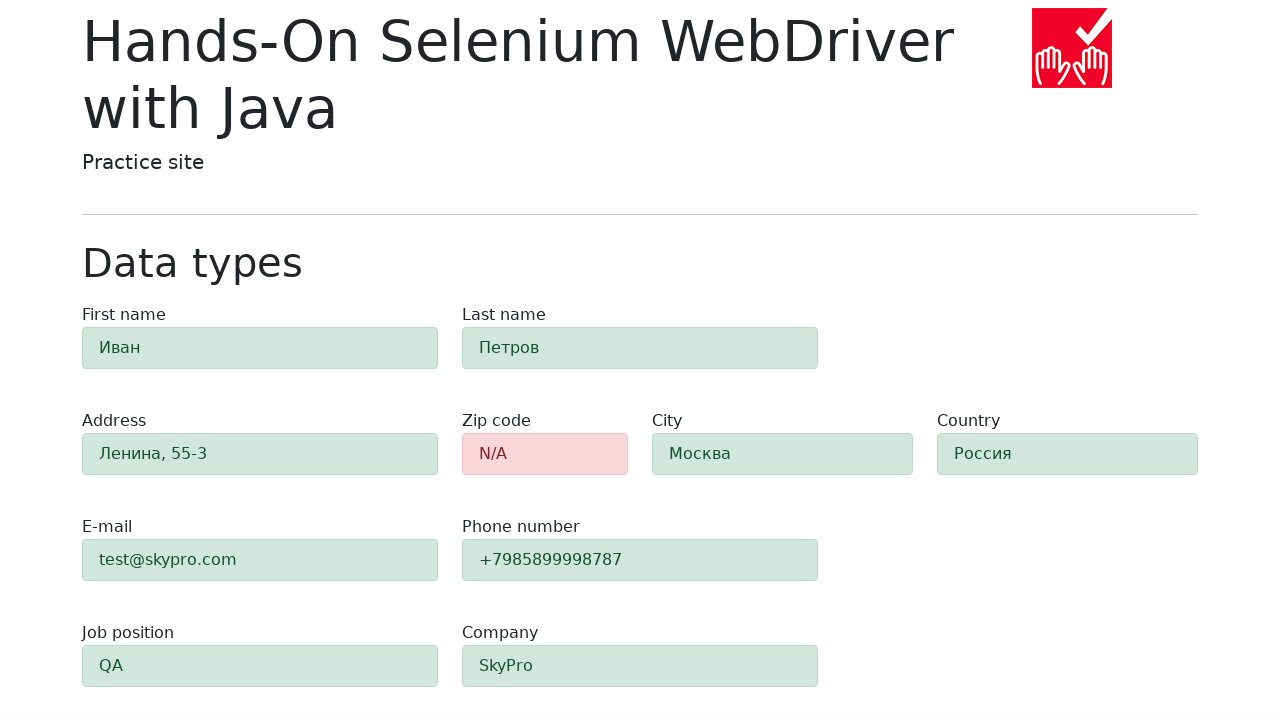

Retrieved zip code field color: rgb(132, 32, 41)
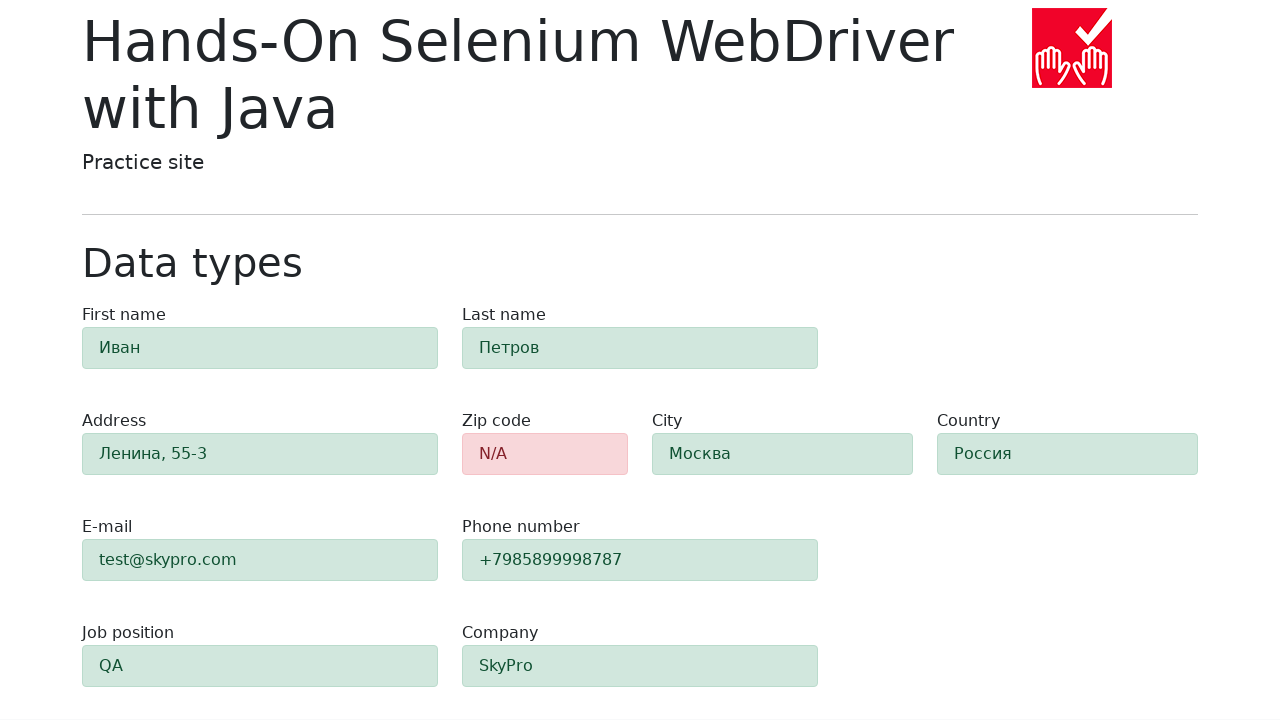

Verified zip code field is highlighted in red (validation failed)
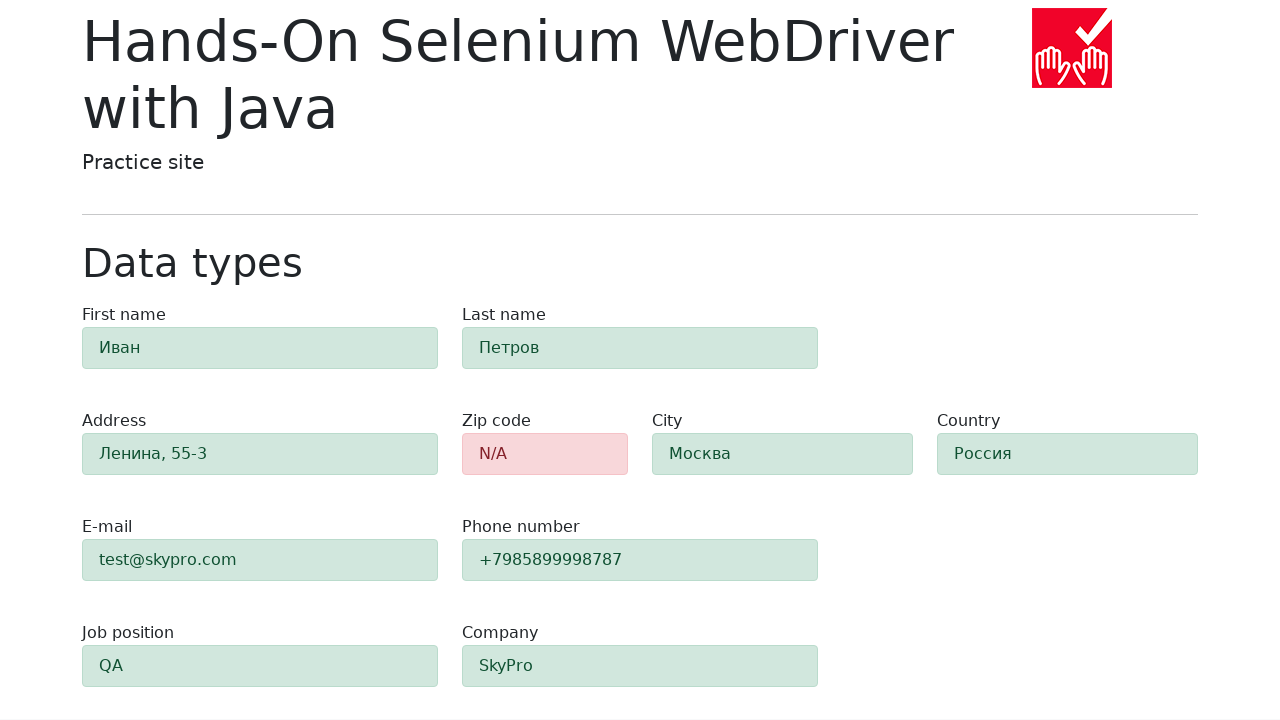

Retrieved first-name field color: rgb(15, 81, 50)
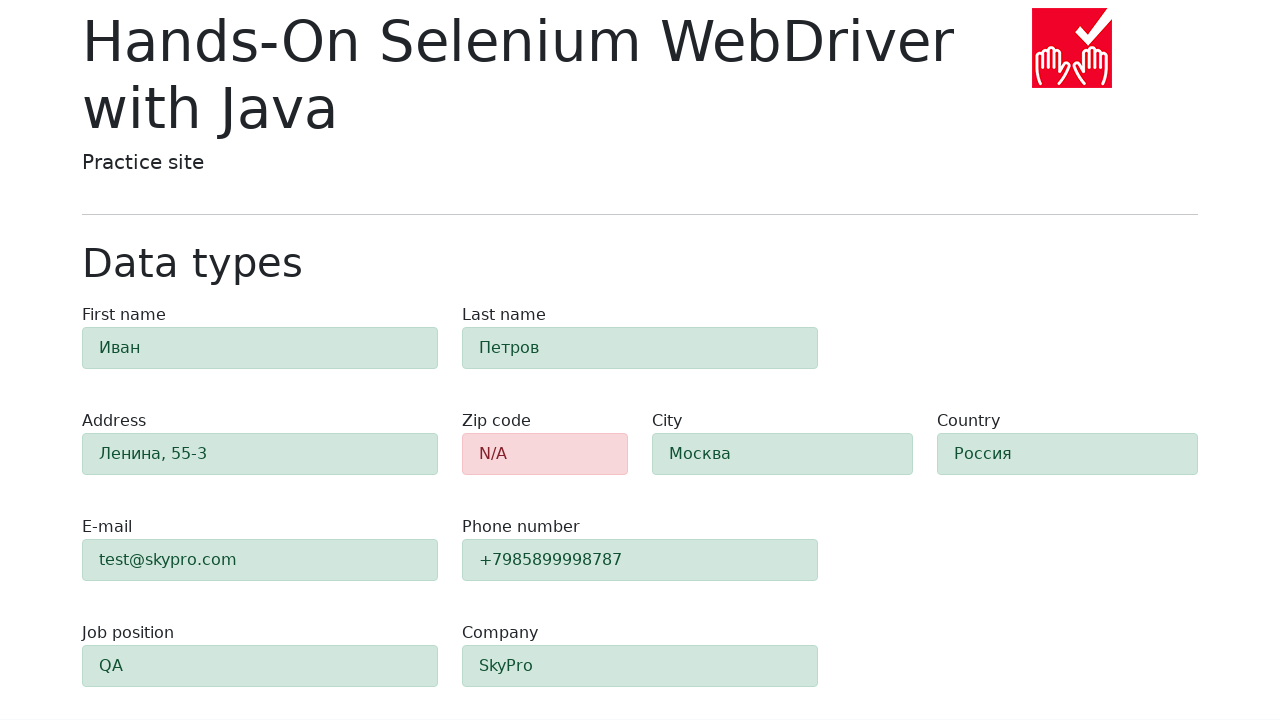

Verified first-name field is highlighted in green (validation passed)
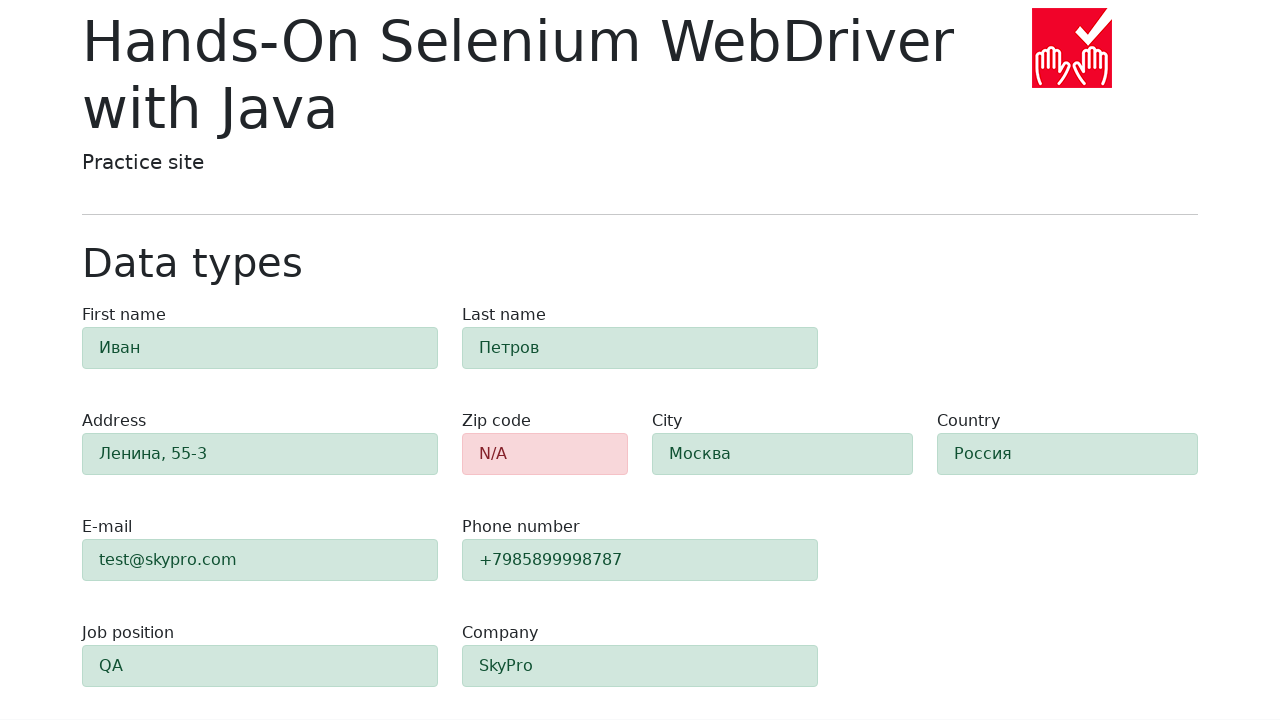

Retrieved last-name field color: rgb(15, 81, 50)
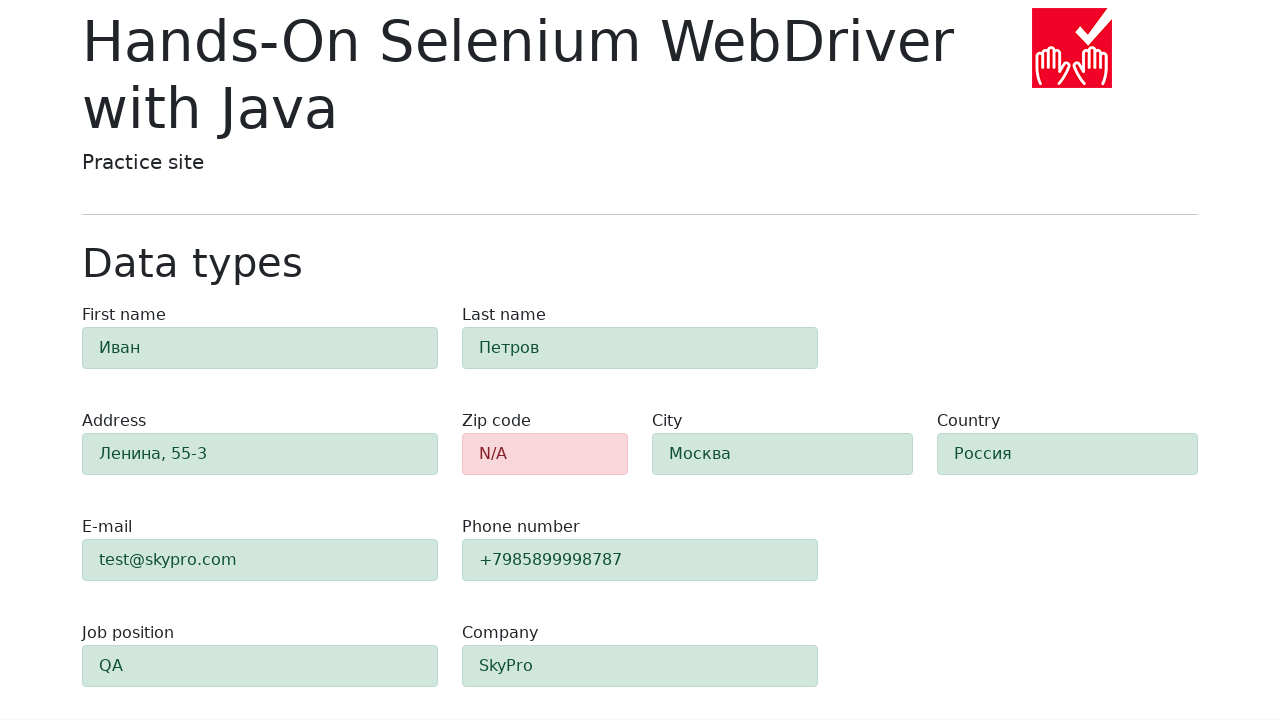

Verified last-name field is highlighted in green (validation passed)
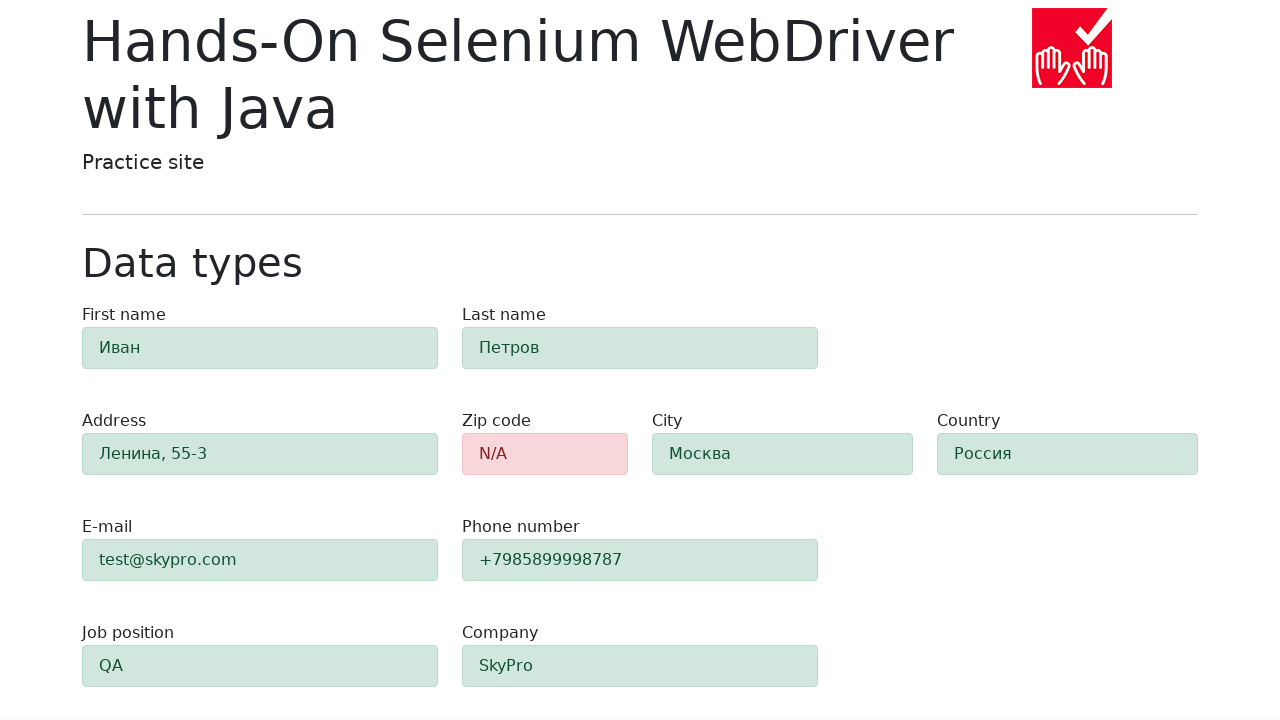

Retrieved address field color: rgb(15, 81, 50)
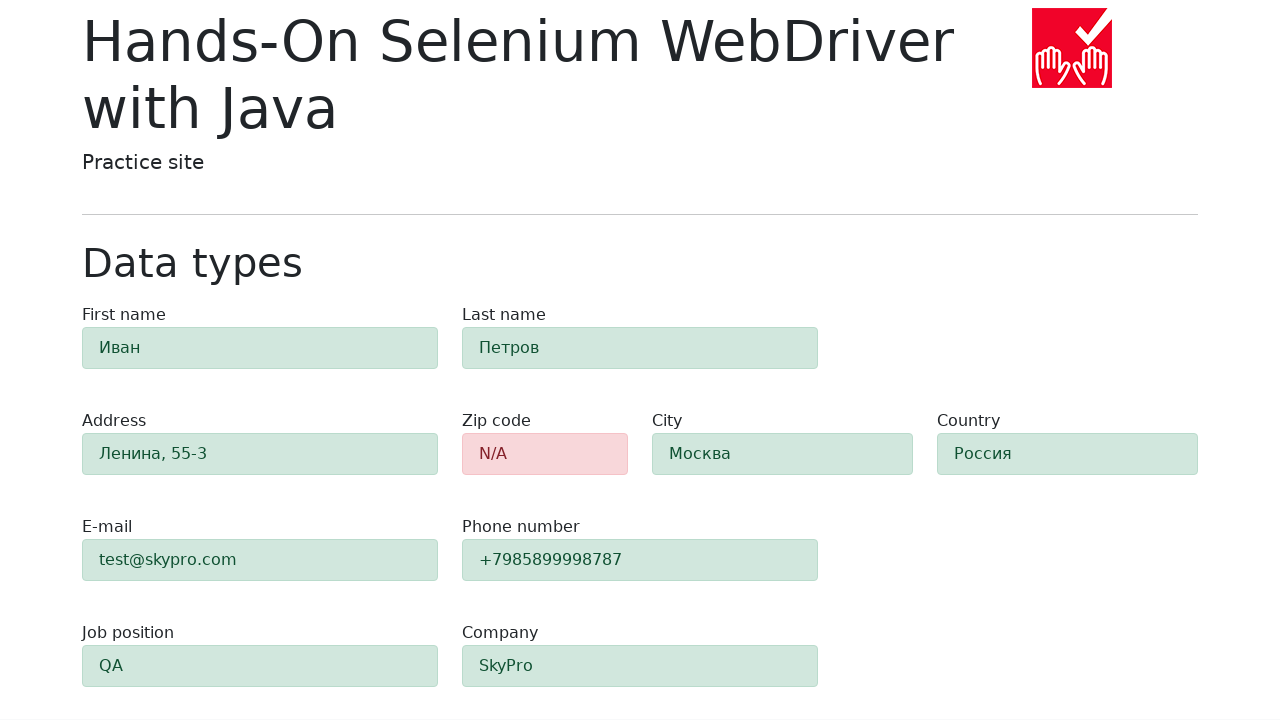

Verified address field is highlighted in green (validation passed)
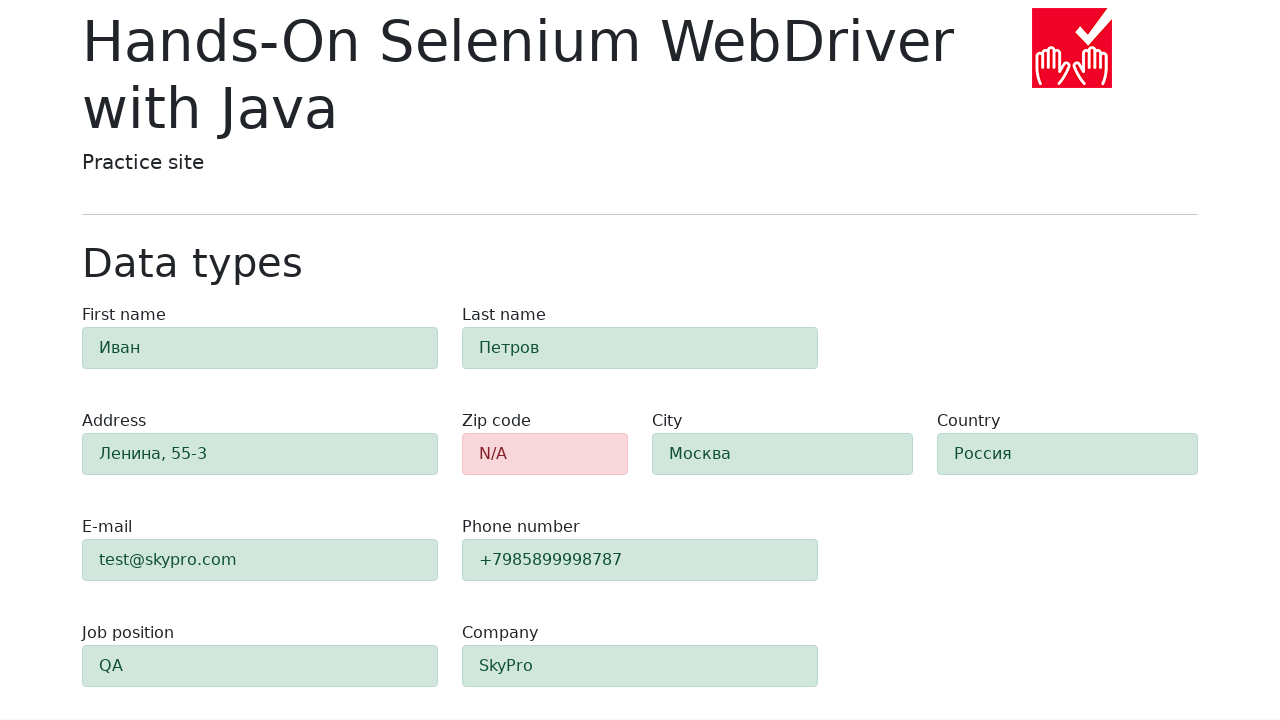

Retrieved city field color: rgb(15, 81, 50)
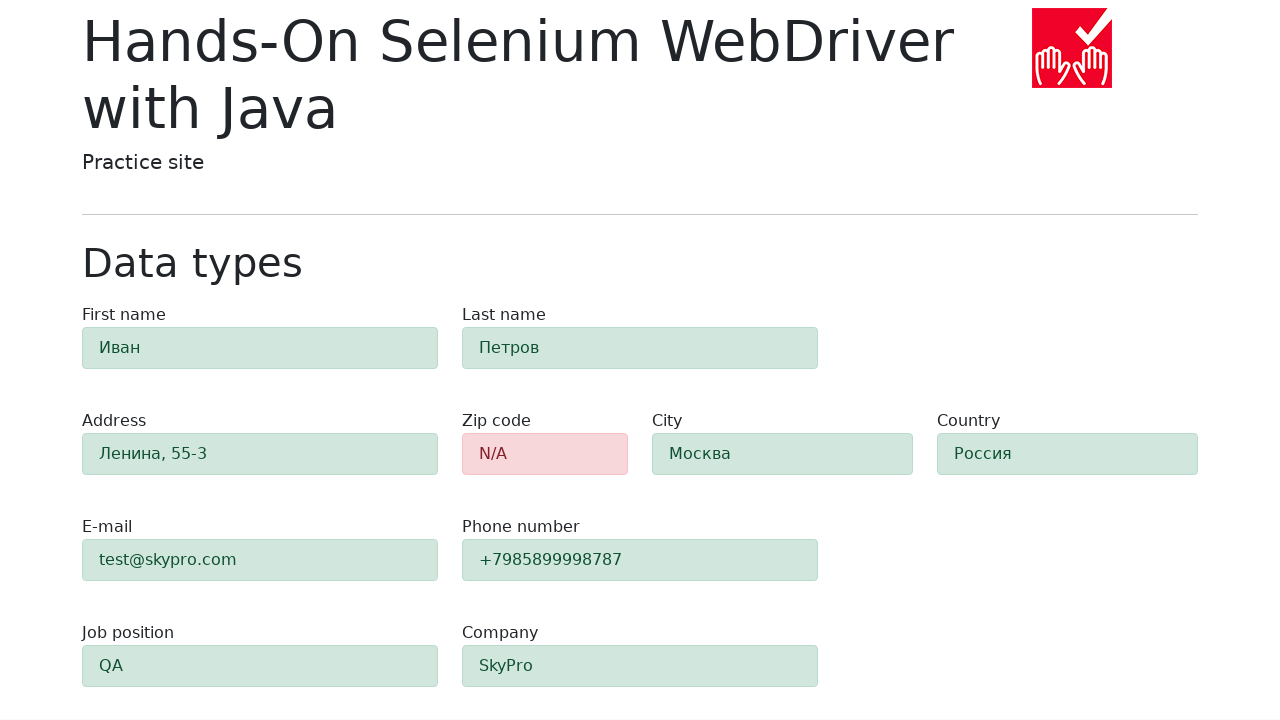

Verified city field is highlighted in green (validation passed)
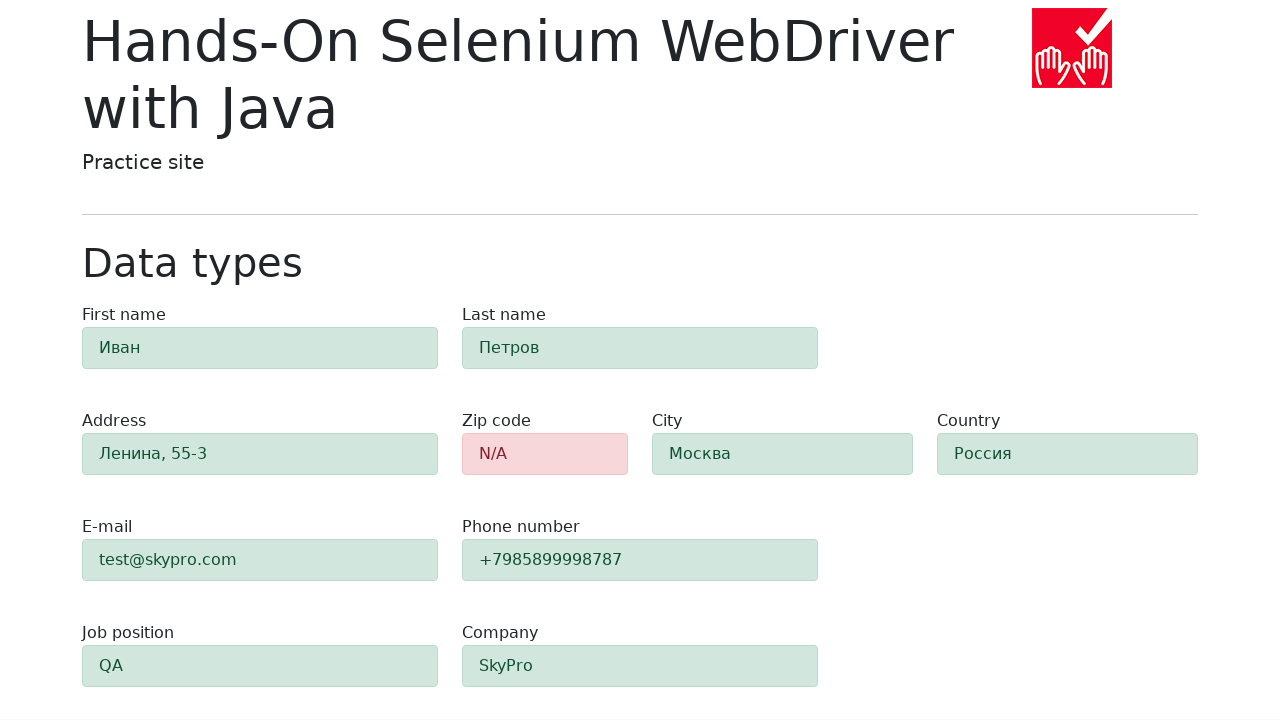

Retrieved country field color: rgb(15, 81, 50)
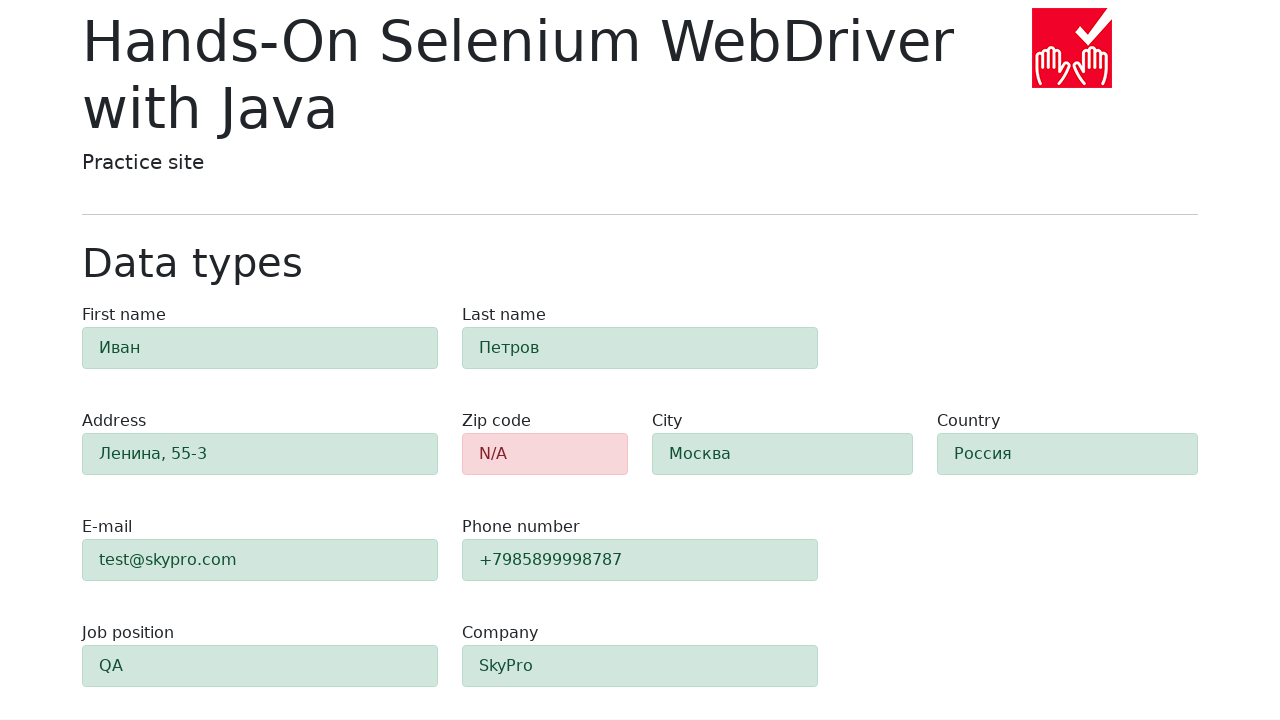

Verified country field is highlighted in green (validation passed)
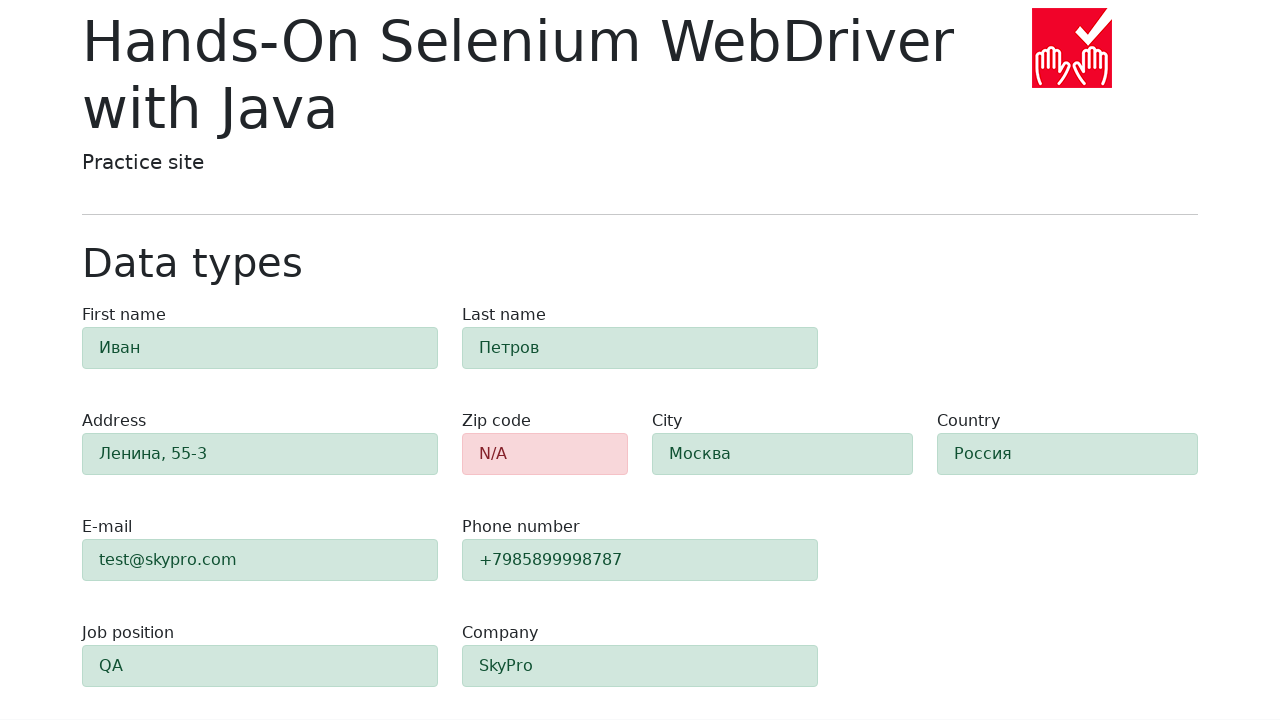

Retrieved e-mail field color: rgb(15, 81, 50)
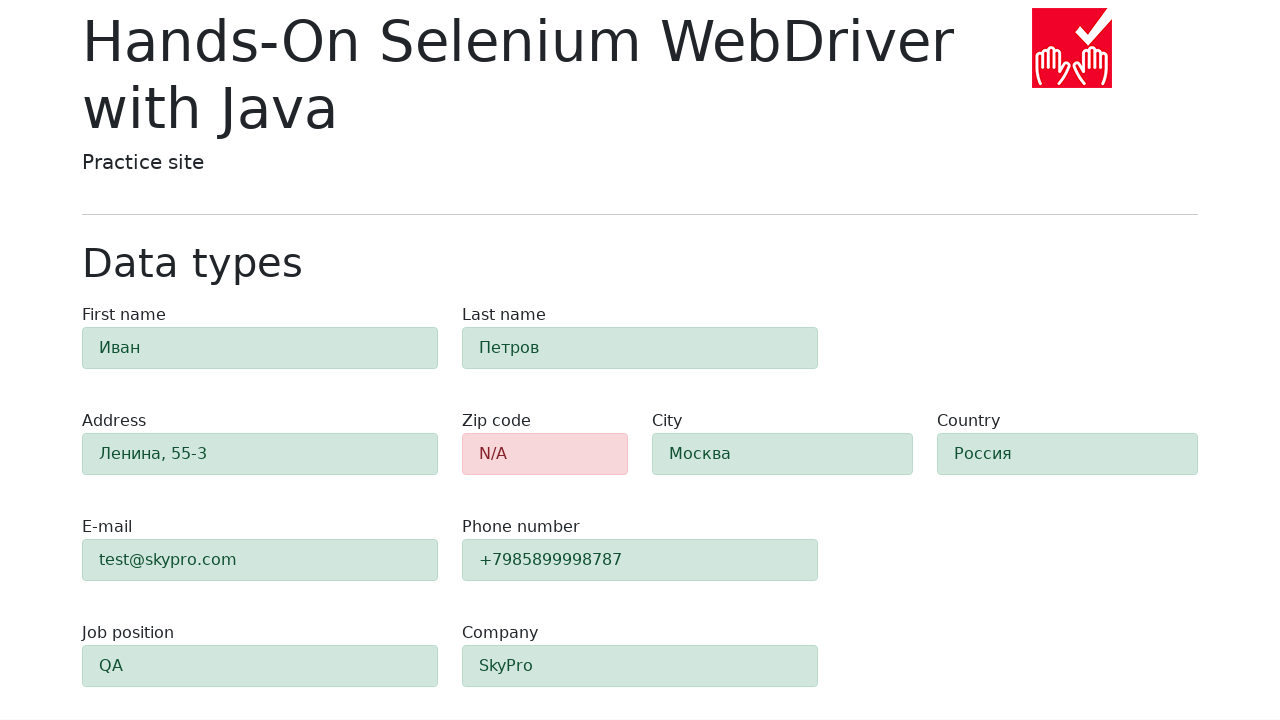

Verified e-mail field is highlighted in green (validation passed)
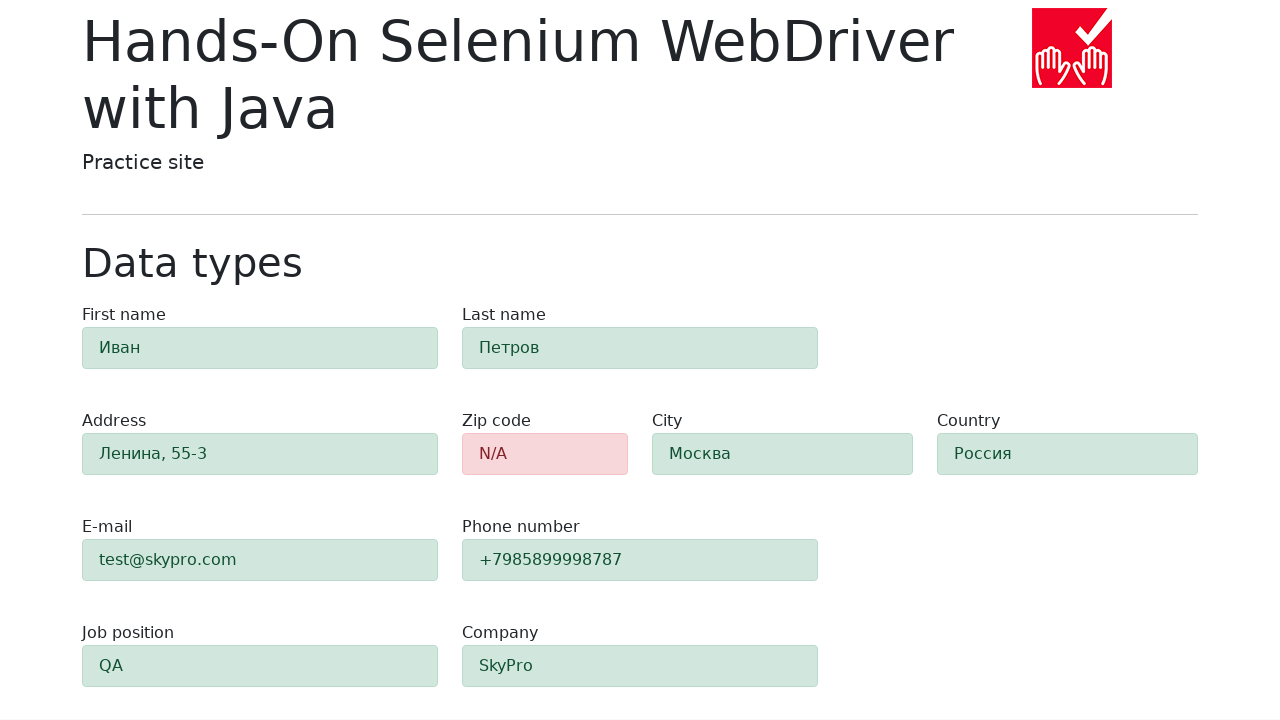

Retrieved phone field color: rgb(15, 81, 50)
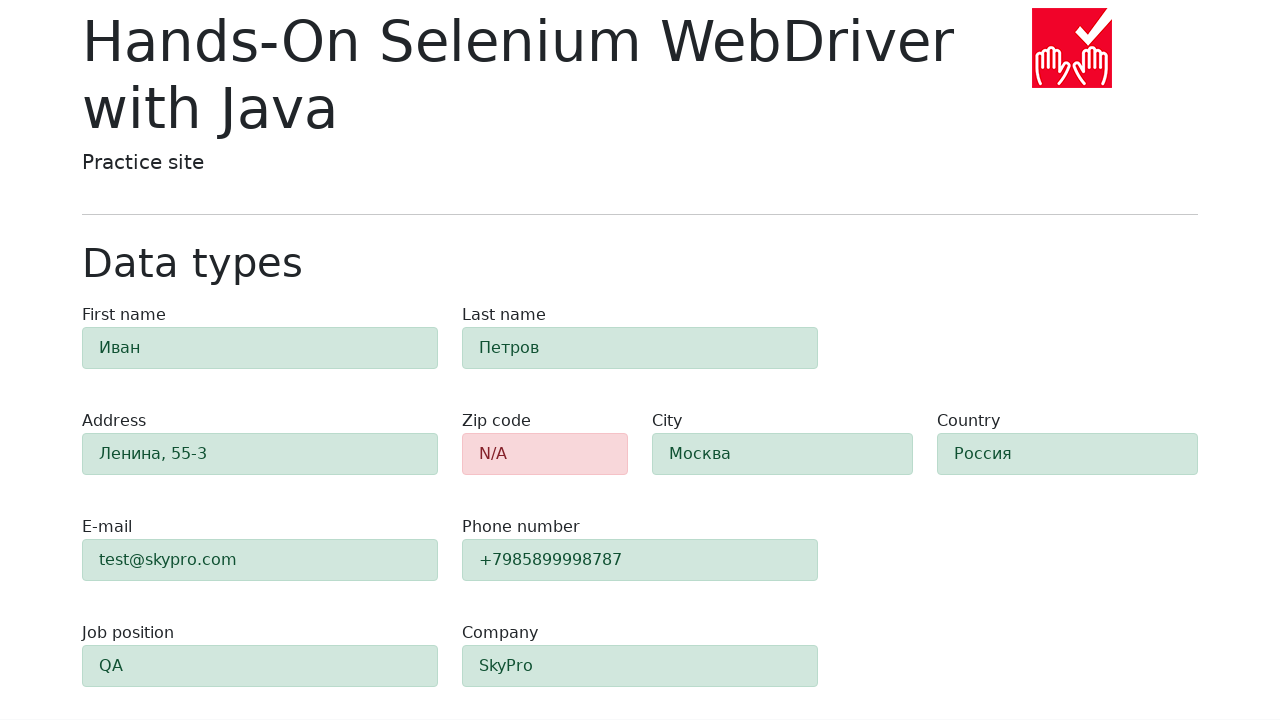

Verified phone field is highlighted in green (validation passed)
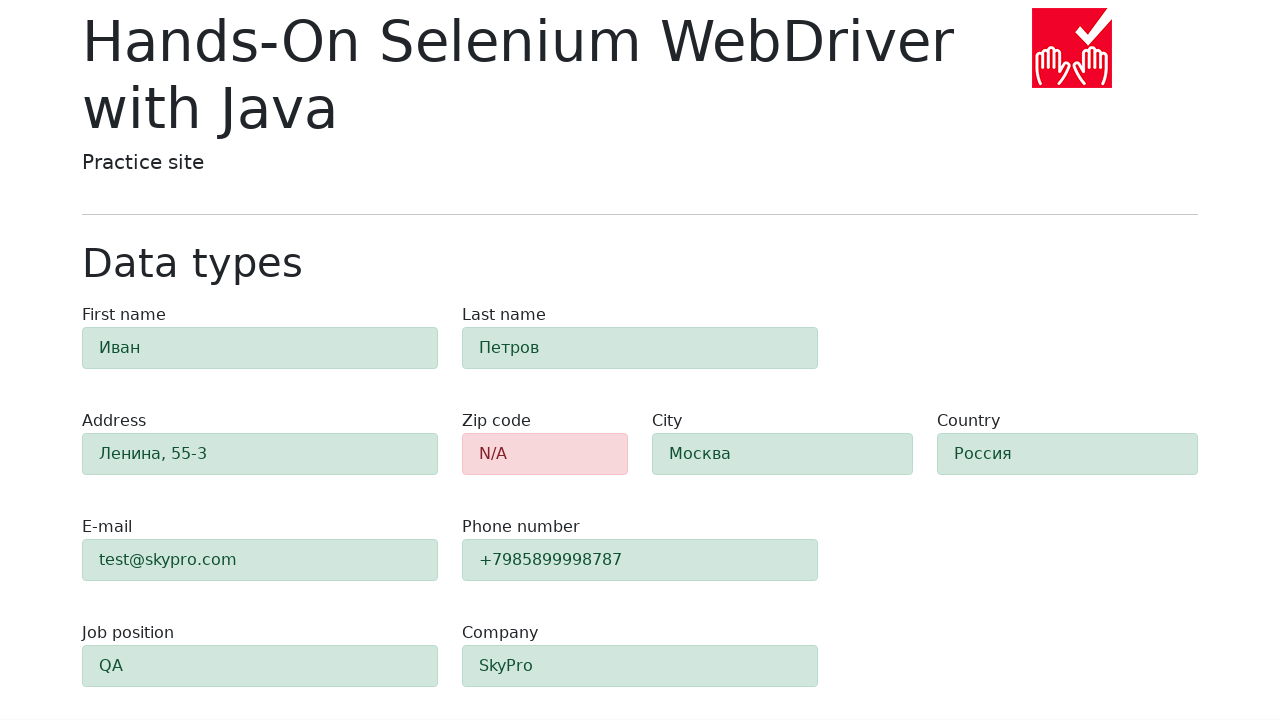

Retrieved job-position field color: rgb(15, 81, 50)
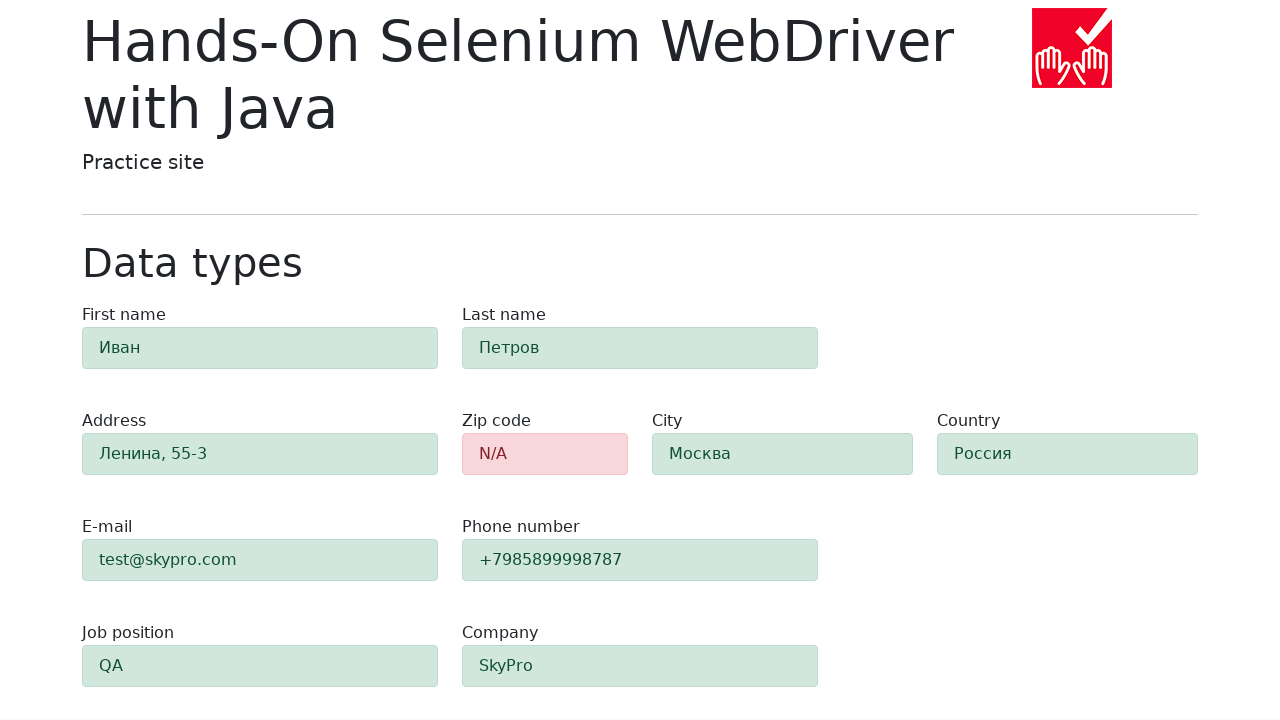

Verified job-position field is highlighted in green (validation passed)
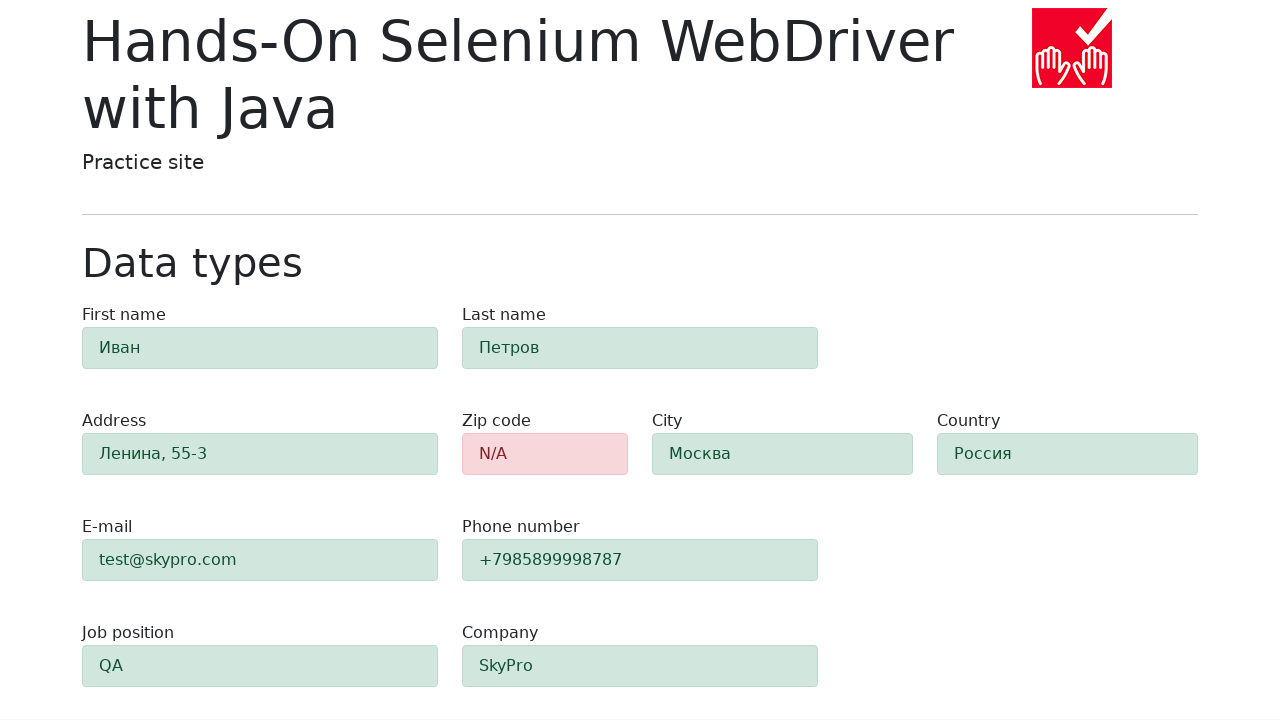

Retrieved company field color: rgb(15, 81, 50)
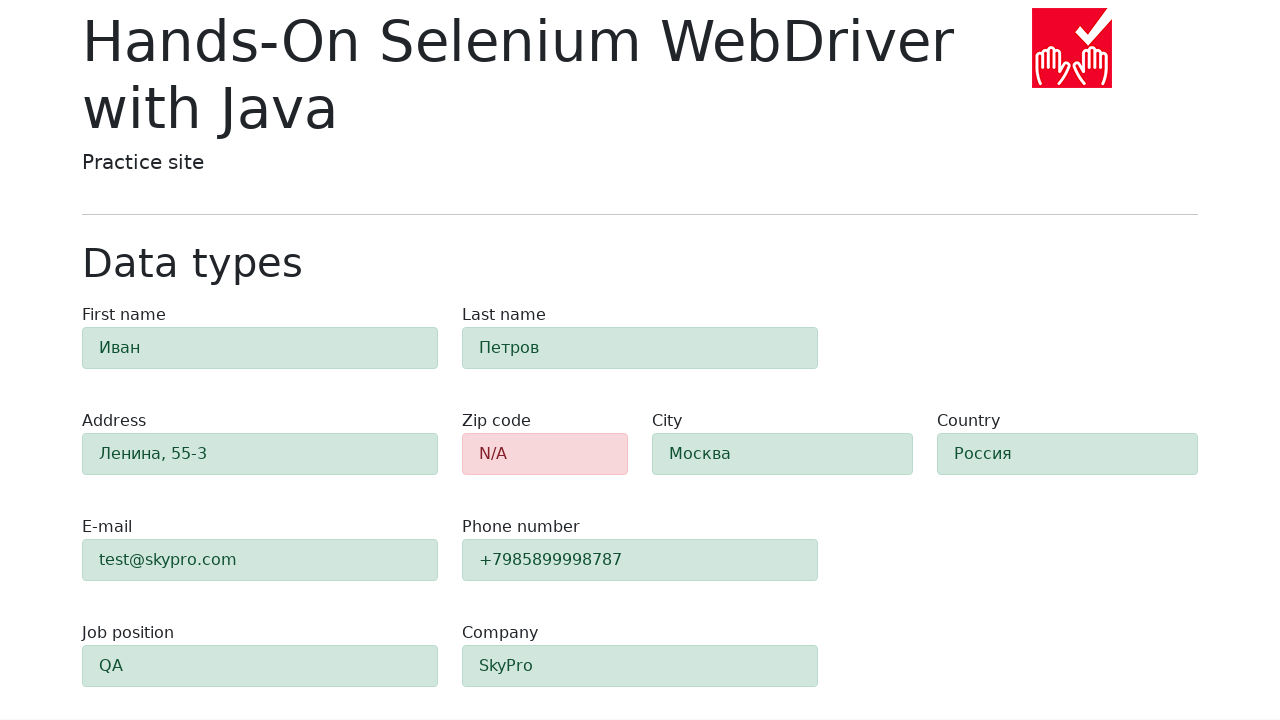

Verified company field is highlighted in green (validation passed)
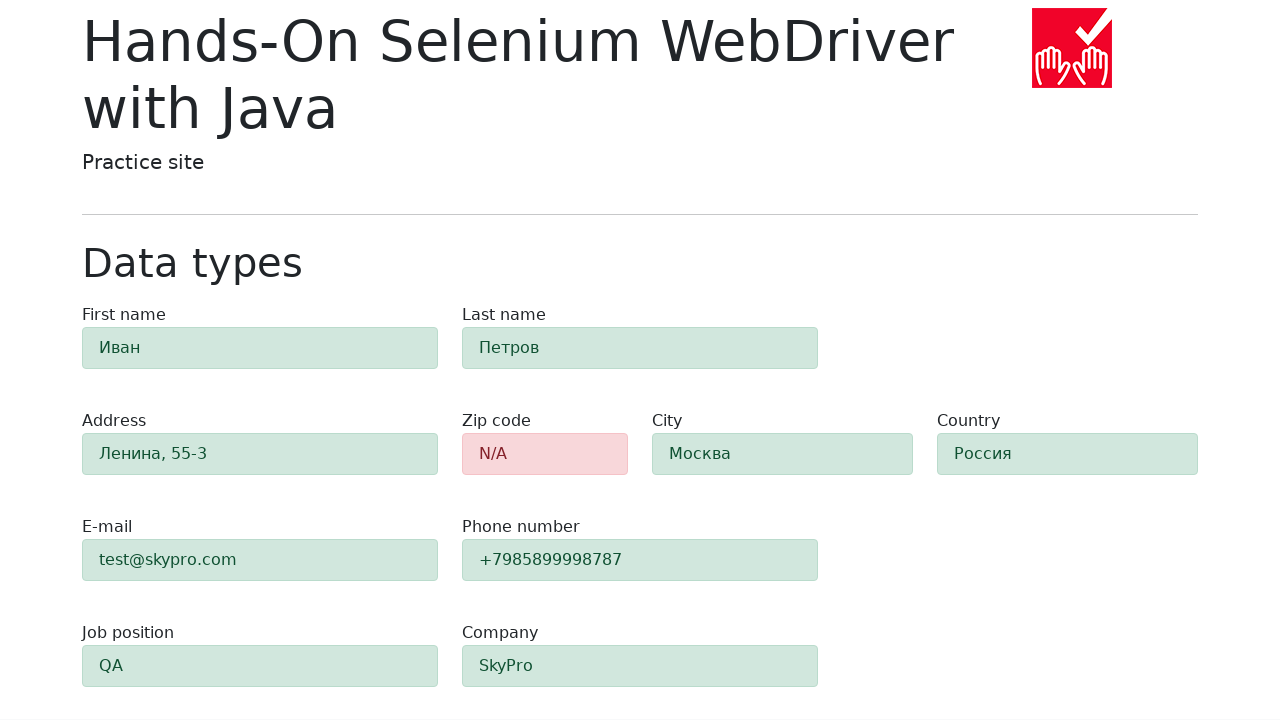

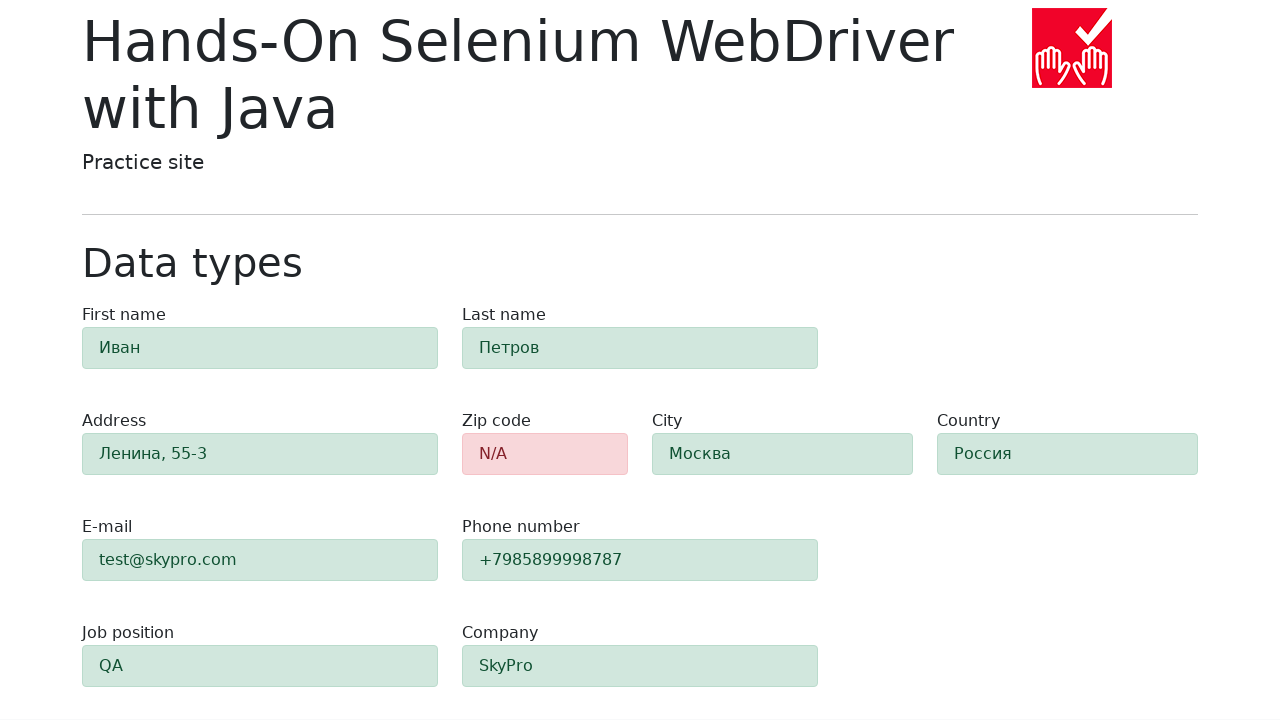